Verifies that the "About Computing Parts and Concepts" link is visible in the Recent Posts widget, clicks it, and confirms navigation to the correct page with the expected title.

Starting URL: https://yumis56.github.io/is373-project

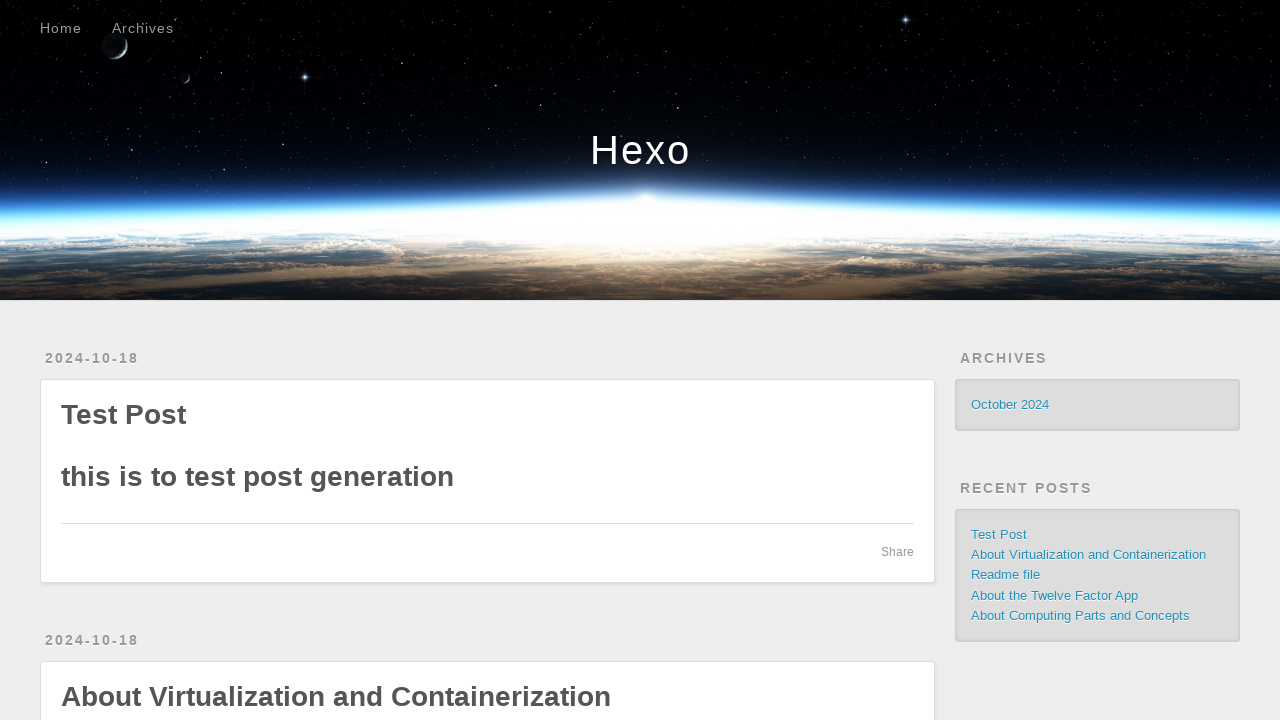

Waited for widget section to load
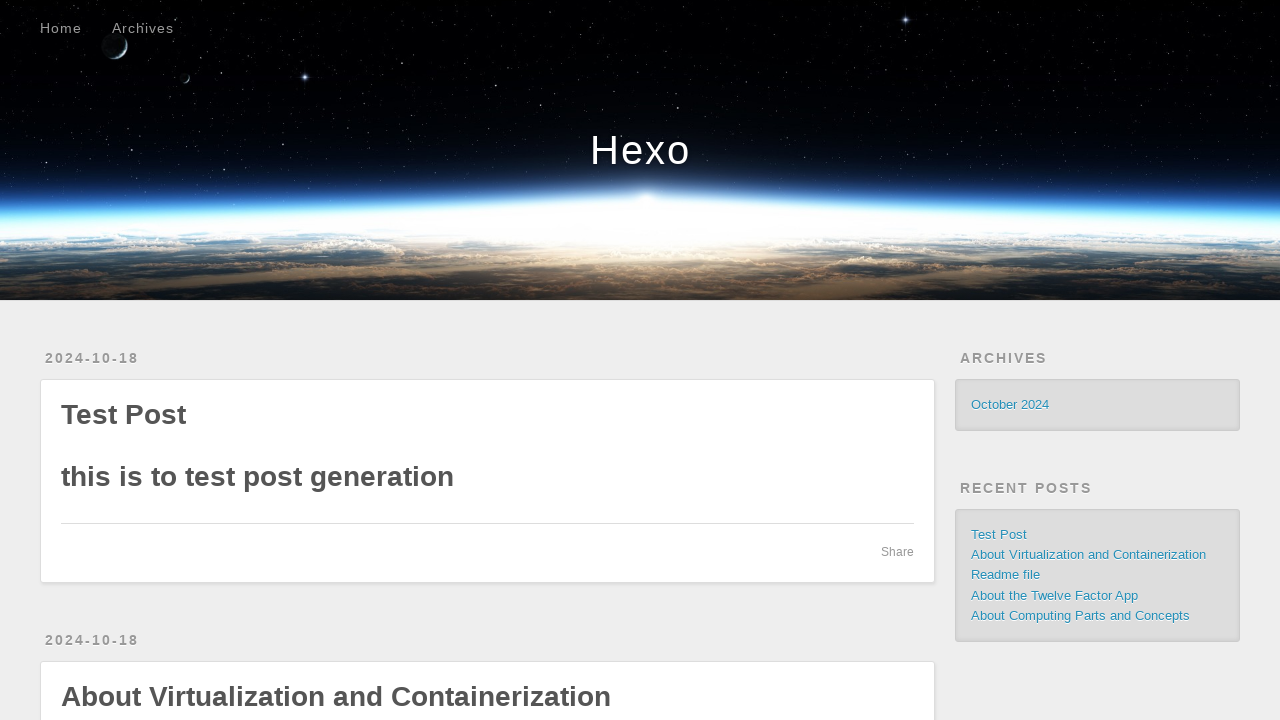

Located the 'About Computing Parts and Concepts' link in Recent Posts widget
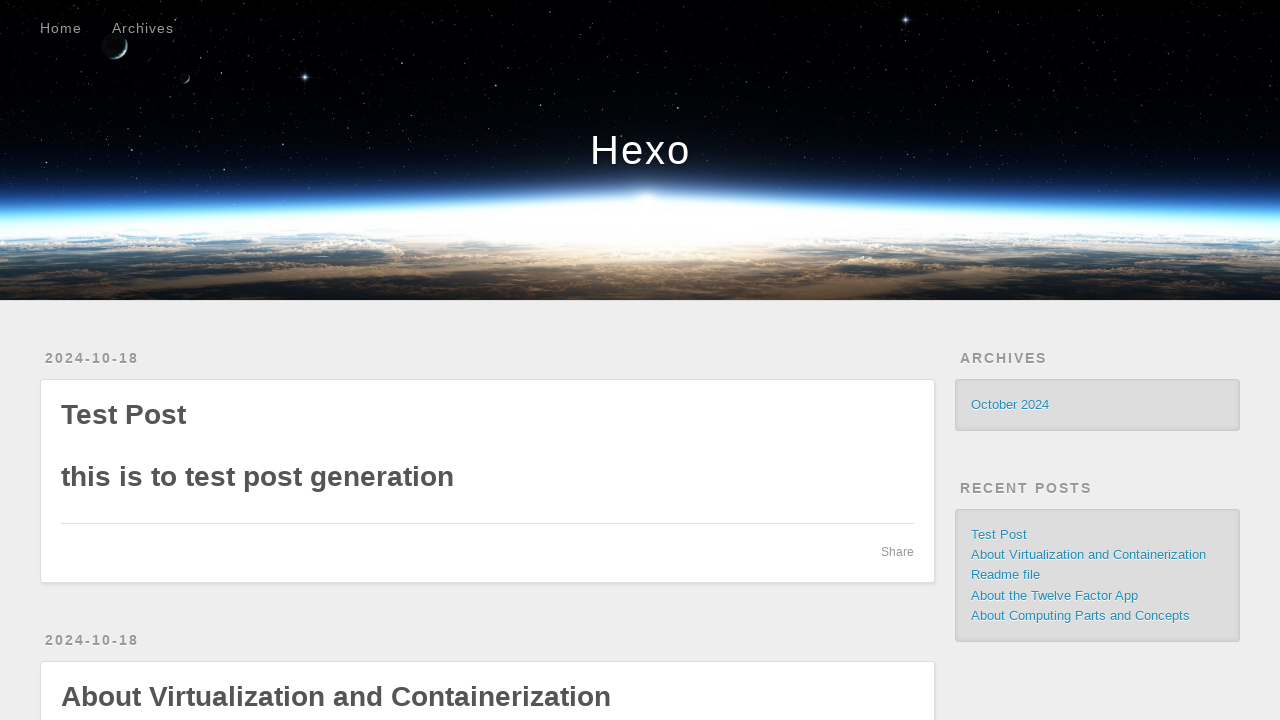

Verified the post link is visible
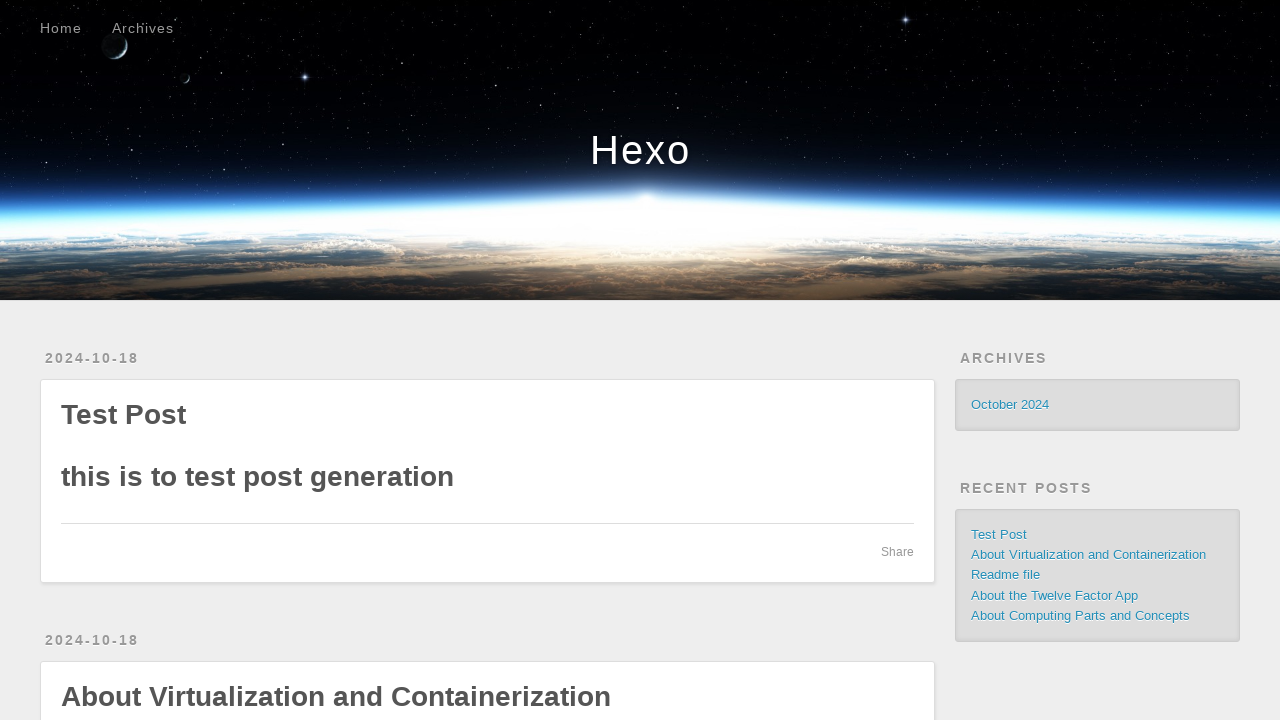

Verified the link text is 'About Computing Parts and Concepts'
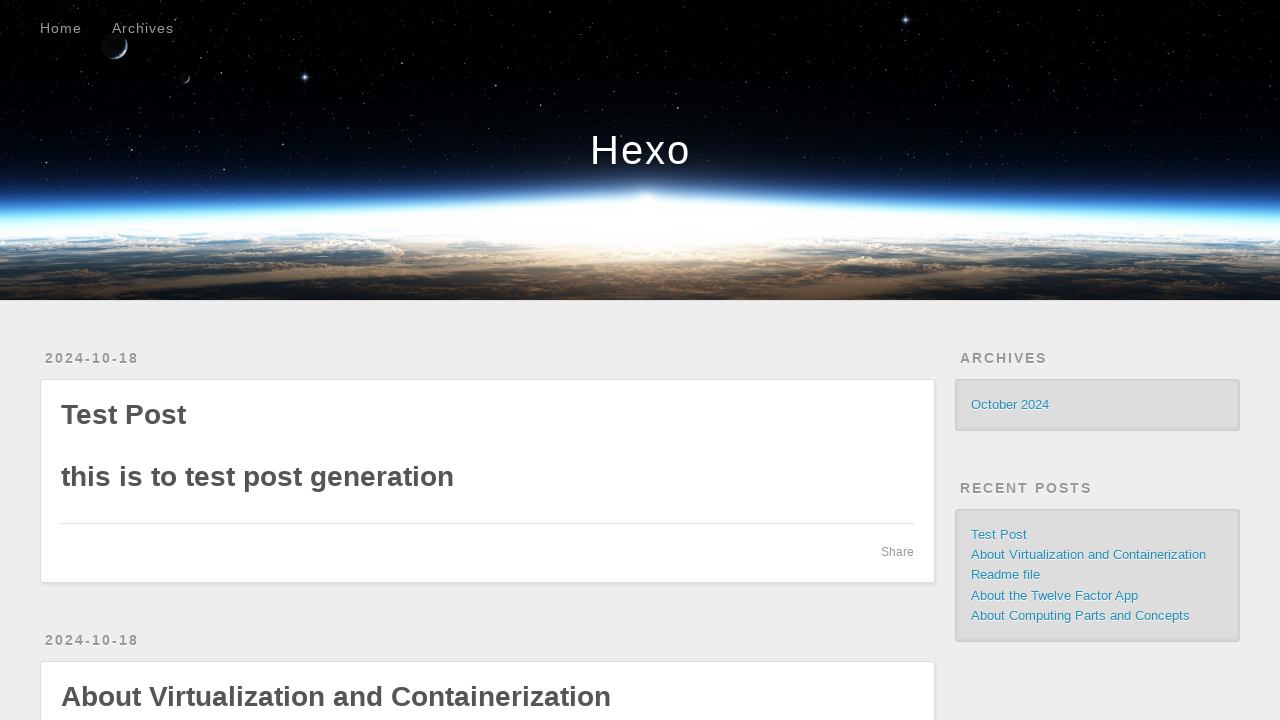

Clicked the 'About Computing Parts and Concepts' link at (1081, 616) on .widget-wrap:has(.widget-title:has-text("Recent Posts")) a[href*="about-computer
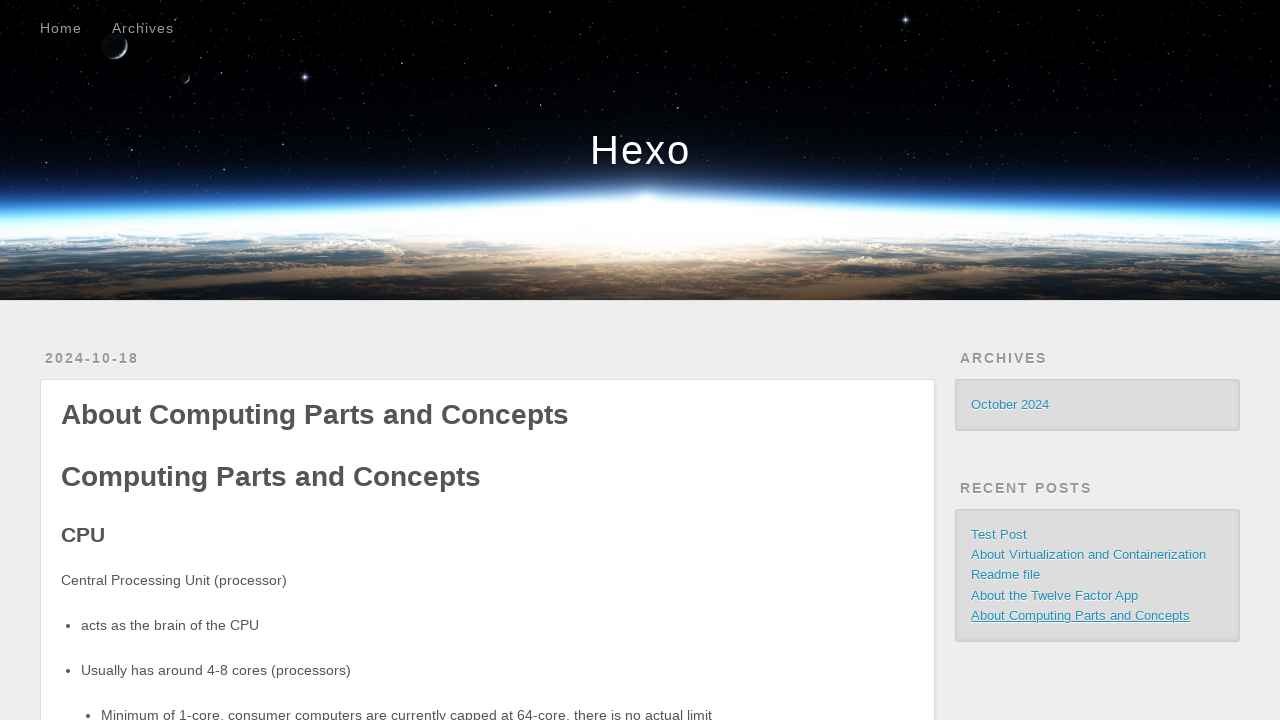

Verified URL contains 'about-computers-etc'
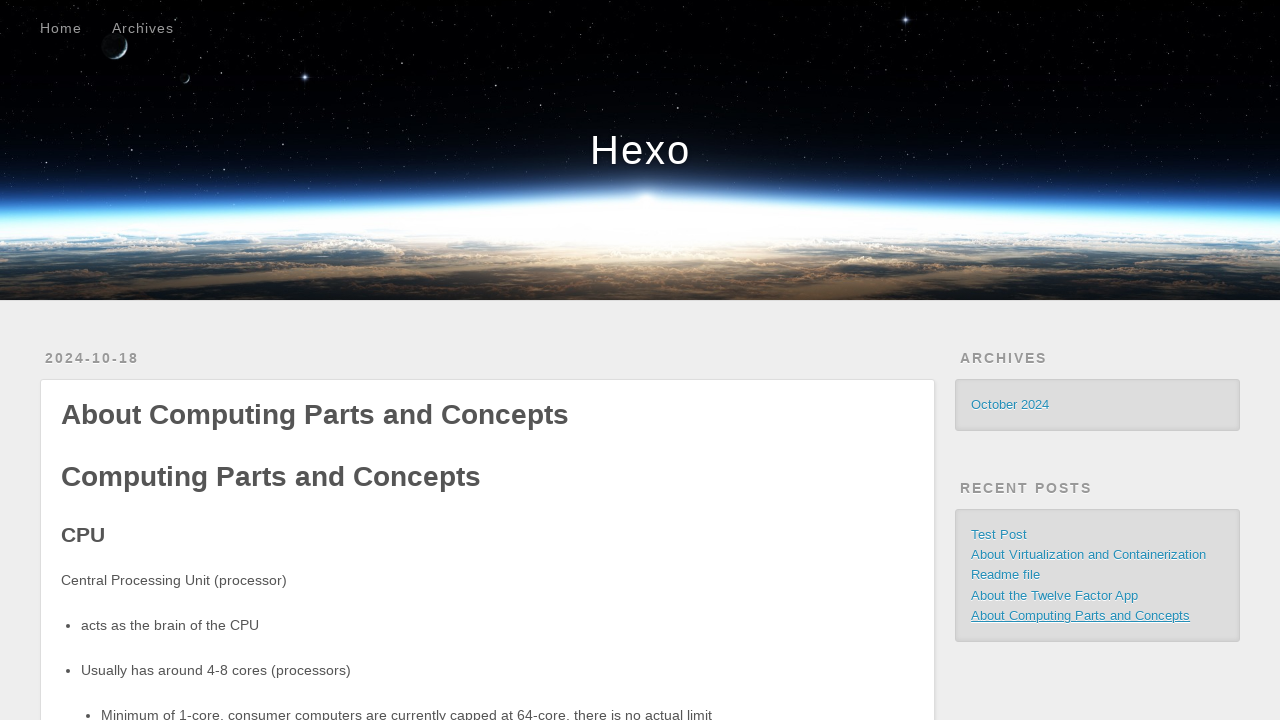

Verified page title contains 'About Computing Parts and Concepts'
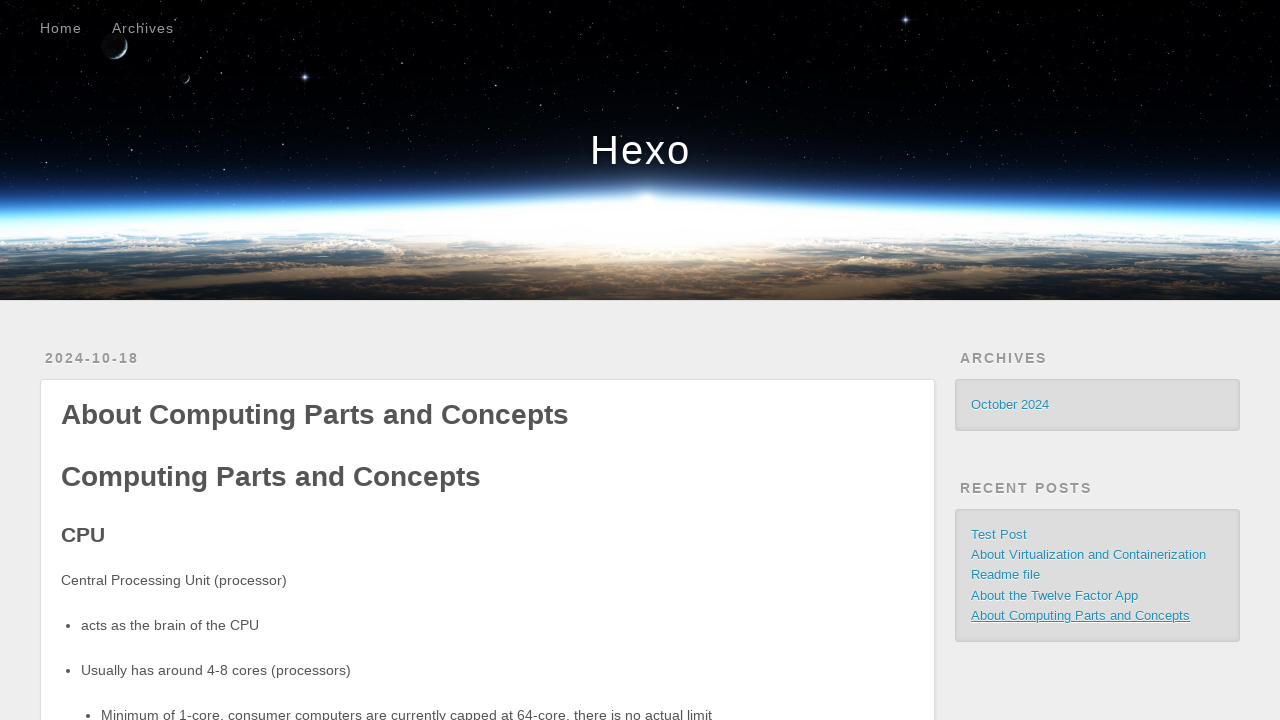

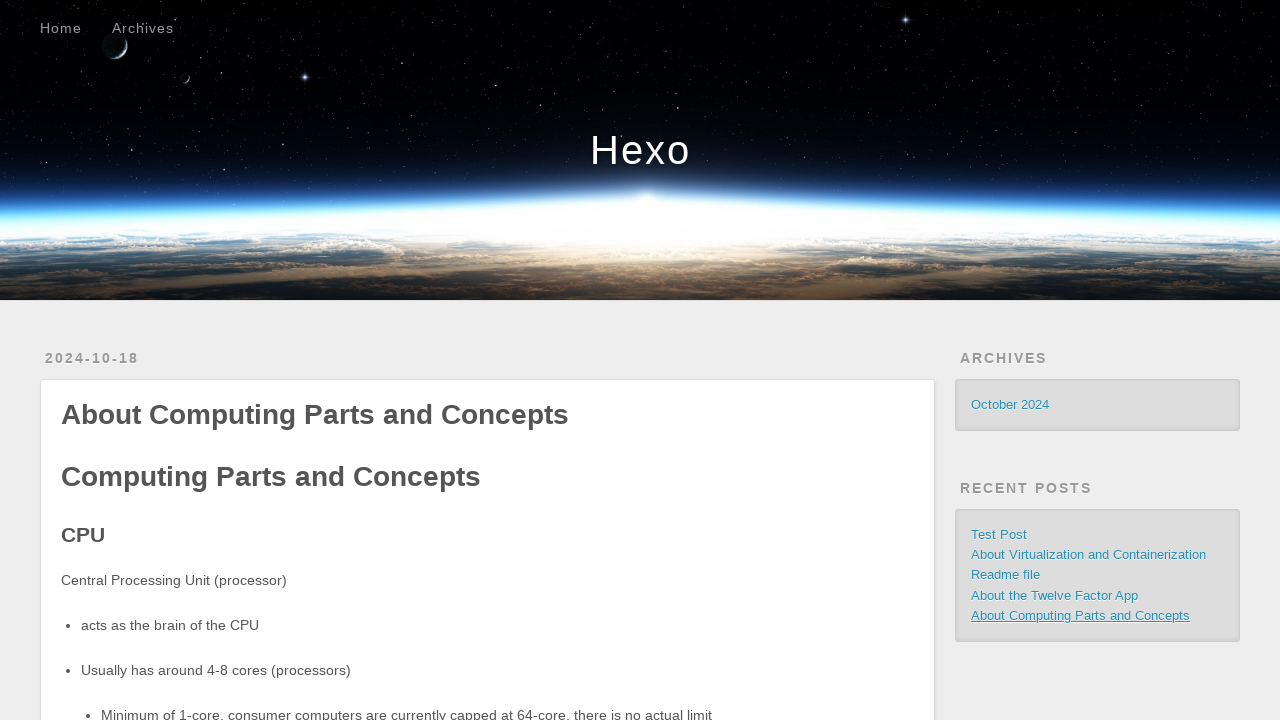